Tests hover functionality by hovering over an avatar image and verifying that additional user information (caption) appears on the page.

Starting URL: http://the-internet.herokuapp.com/hovers

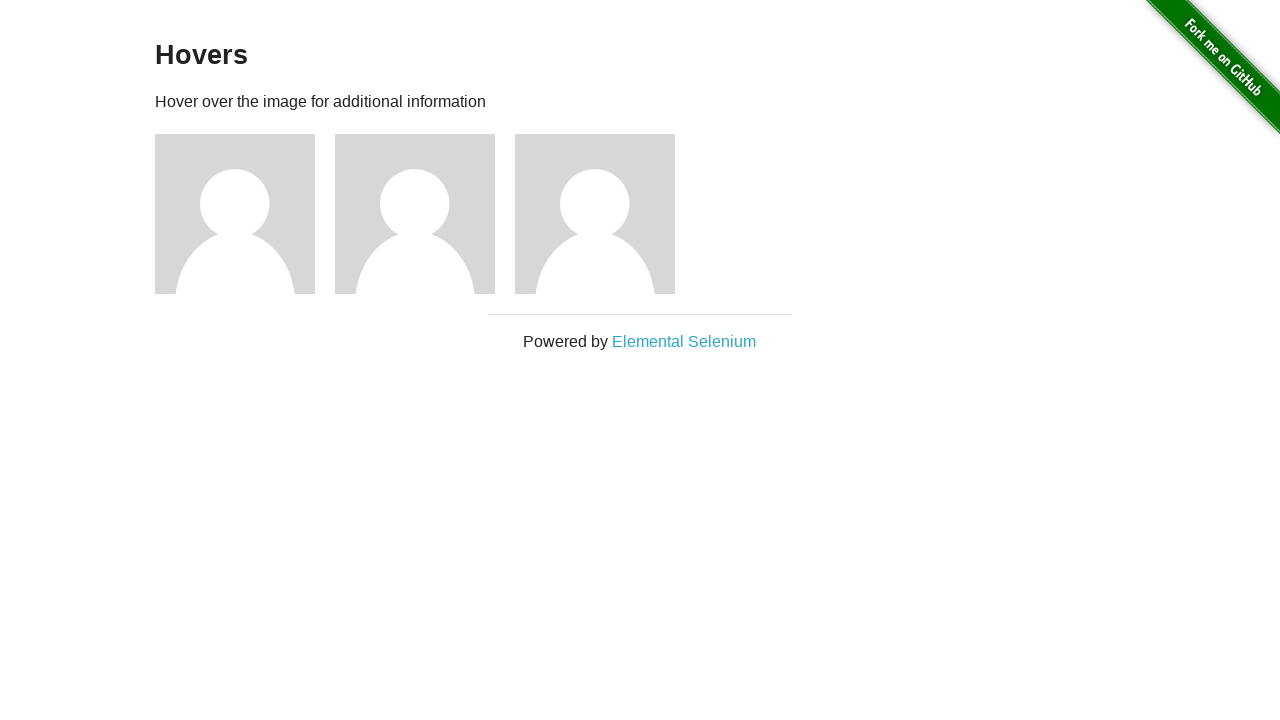

Located the first avatar figure element
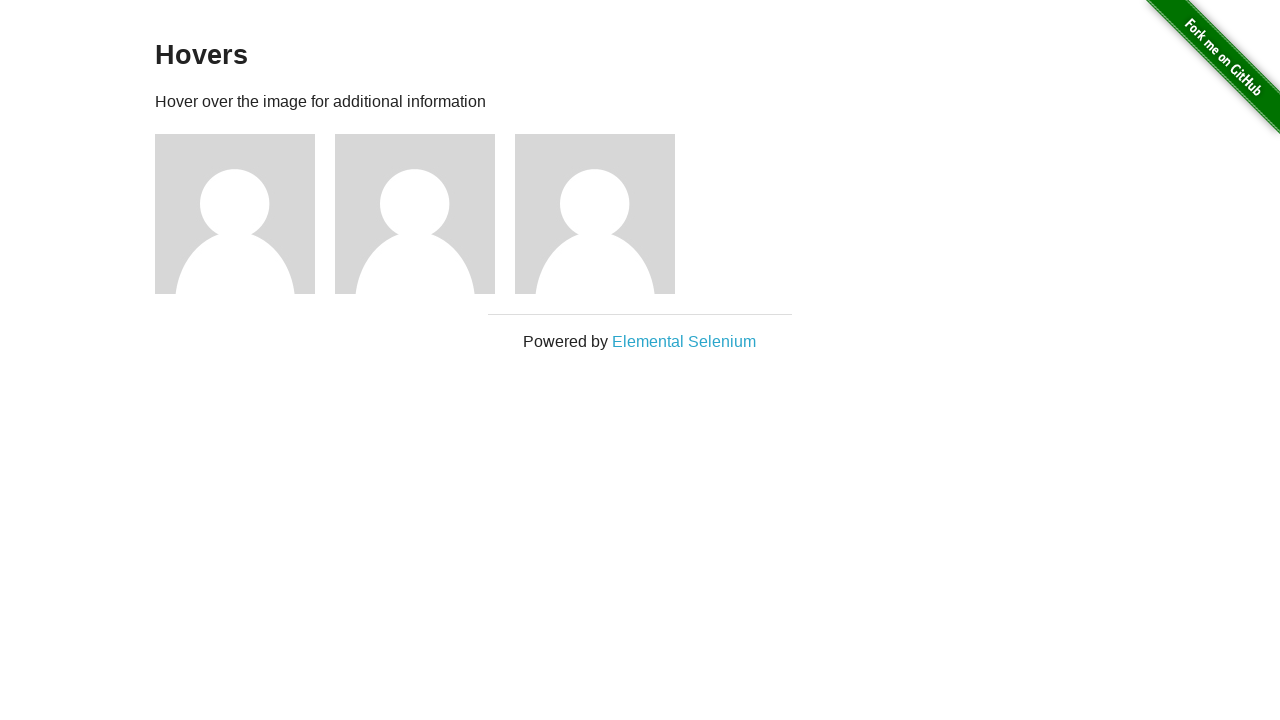

Hovered over the avatar image at (245, 214) on .figure >> nth=0
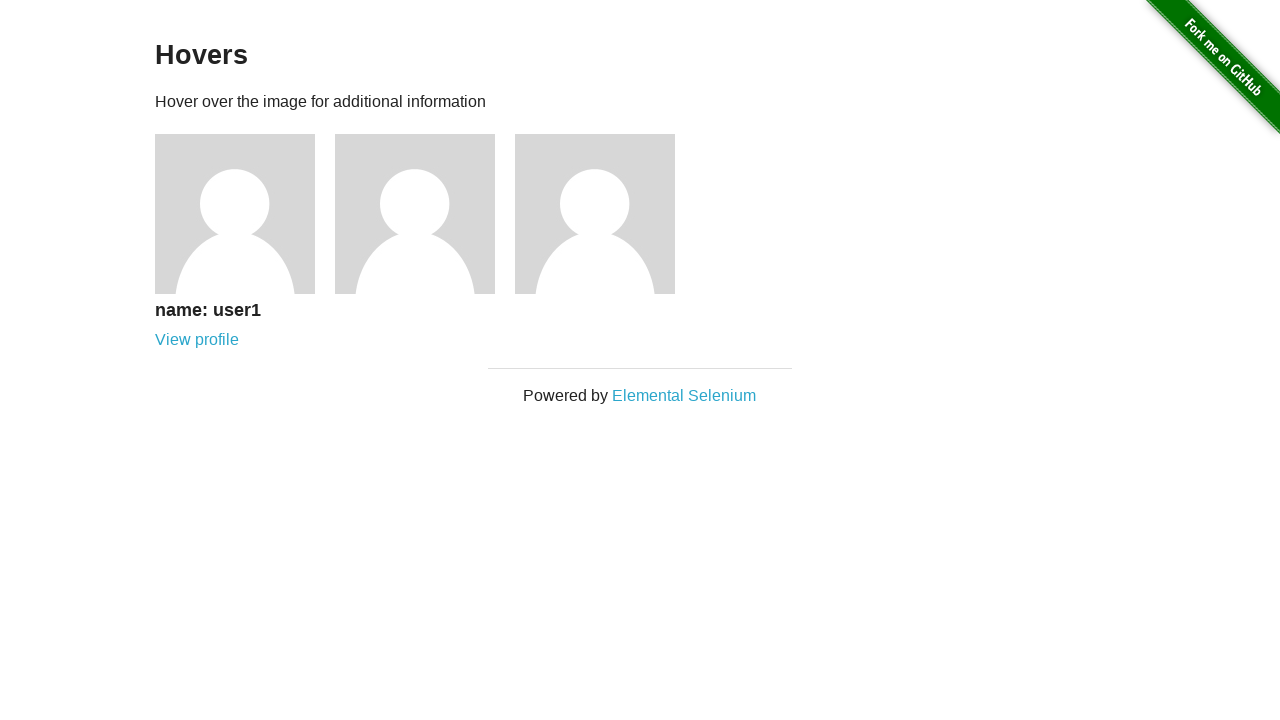

Waited for caption element to appear
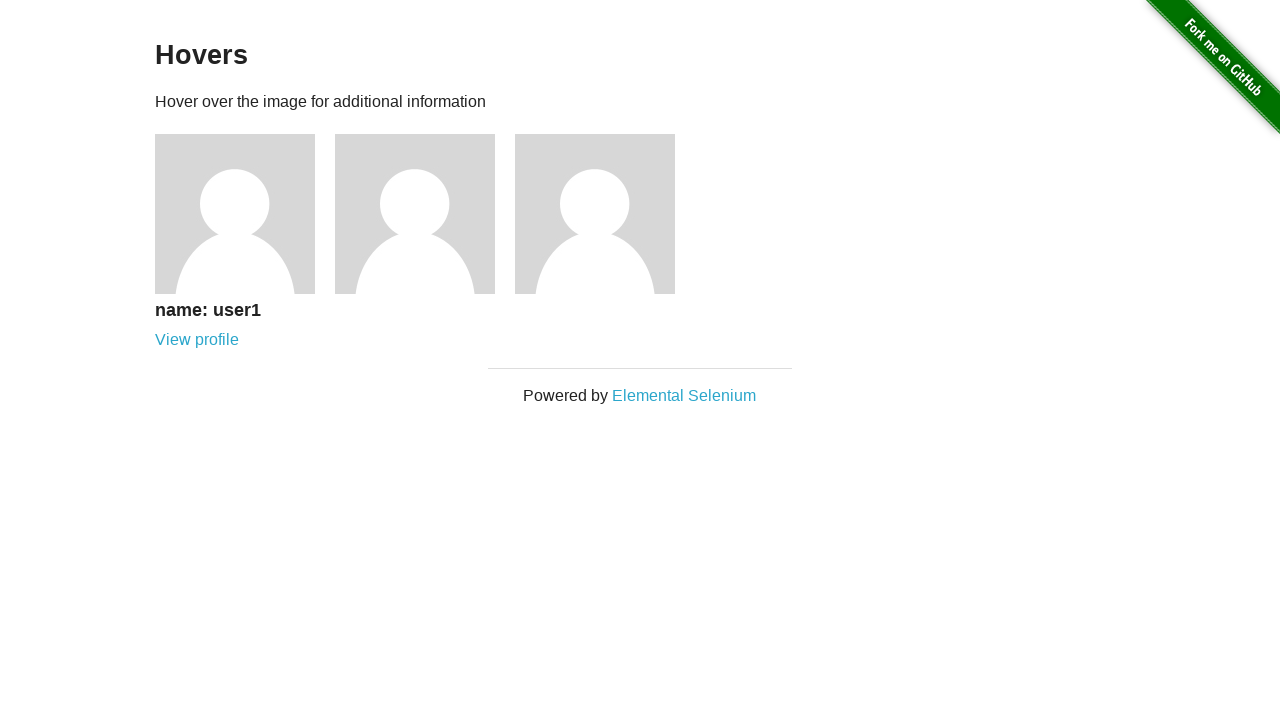

Located the first caption element
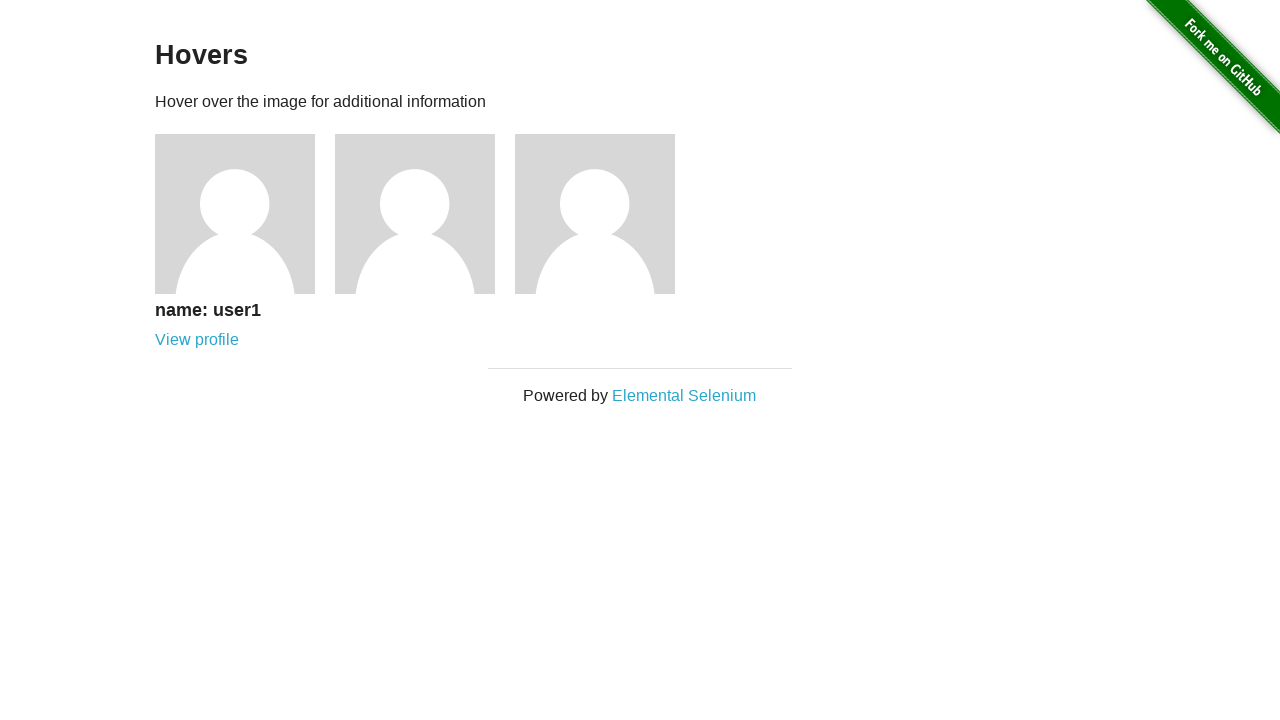

Verified that caption is visible after hover
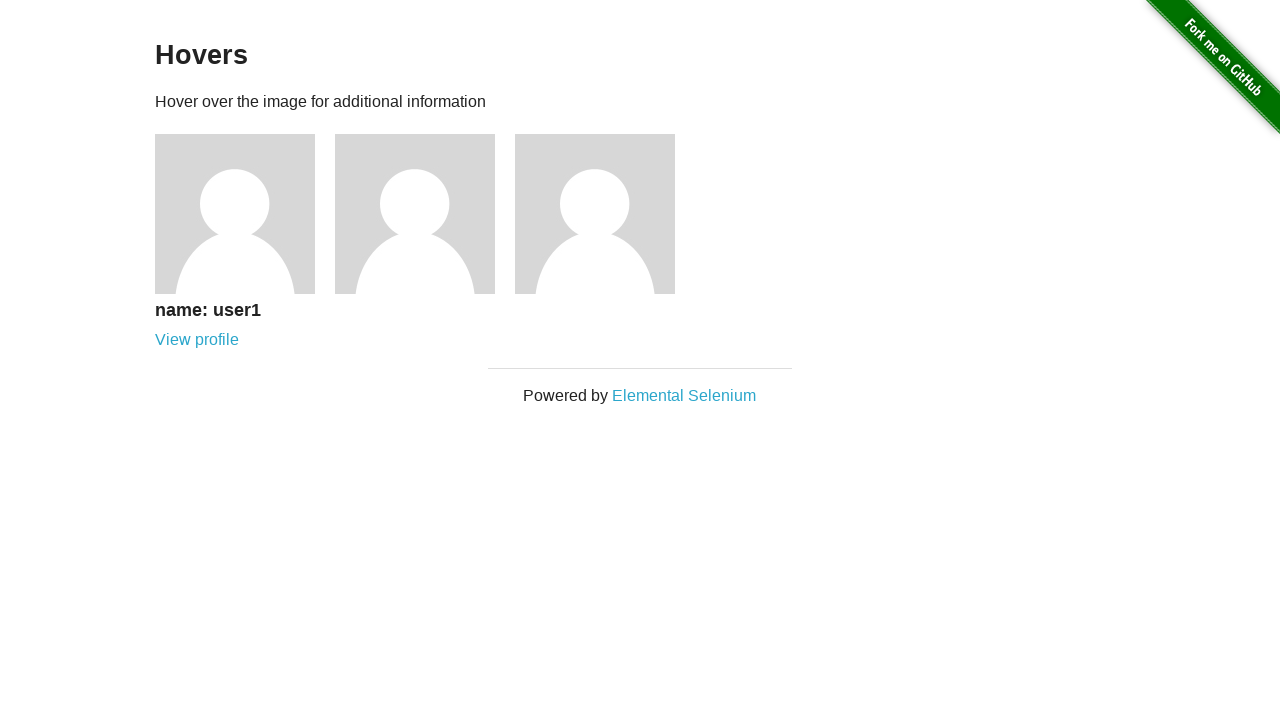

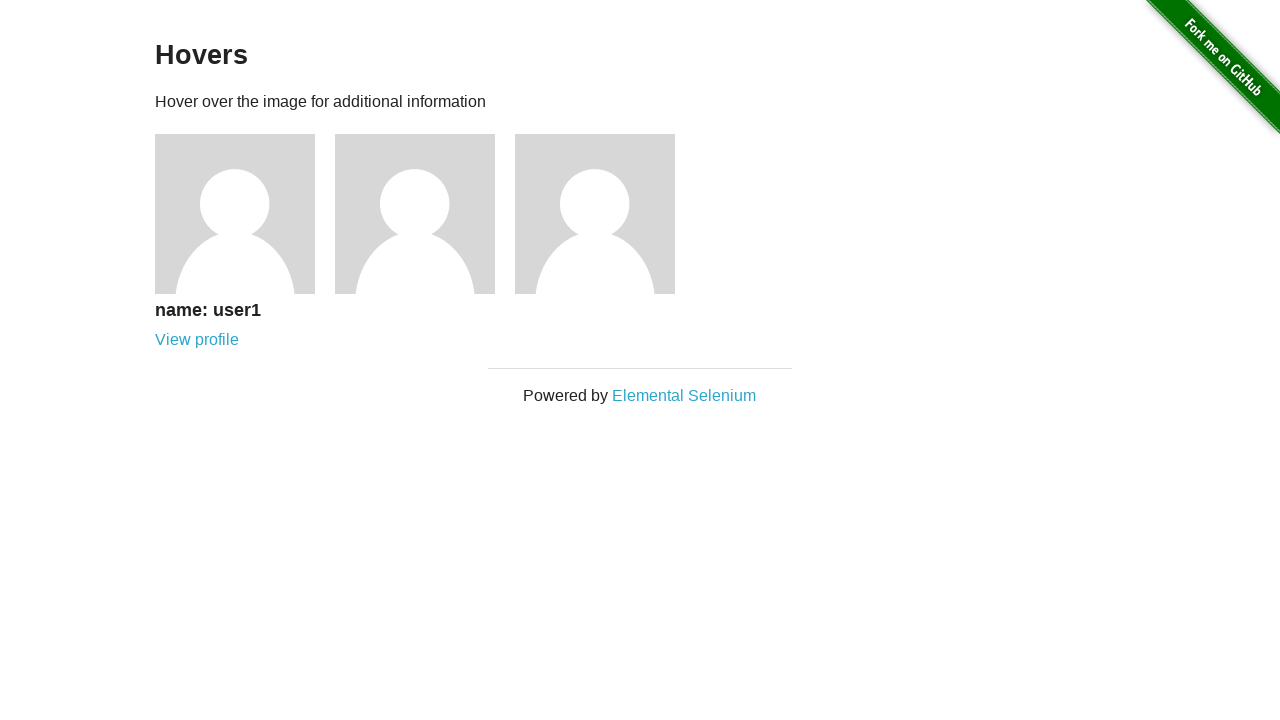